Tests JavaScript alert popup handling by clicking a button that triggers an alert and then accepting the alert dialog

Starting URL: https://demoqa.com/alerts

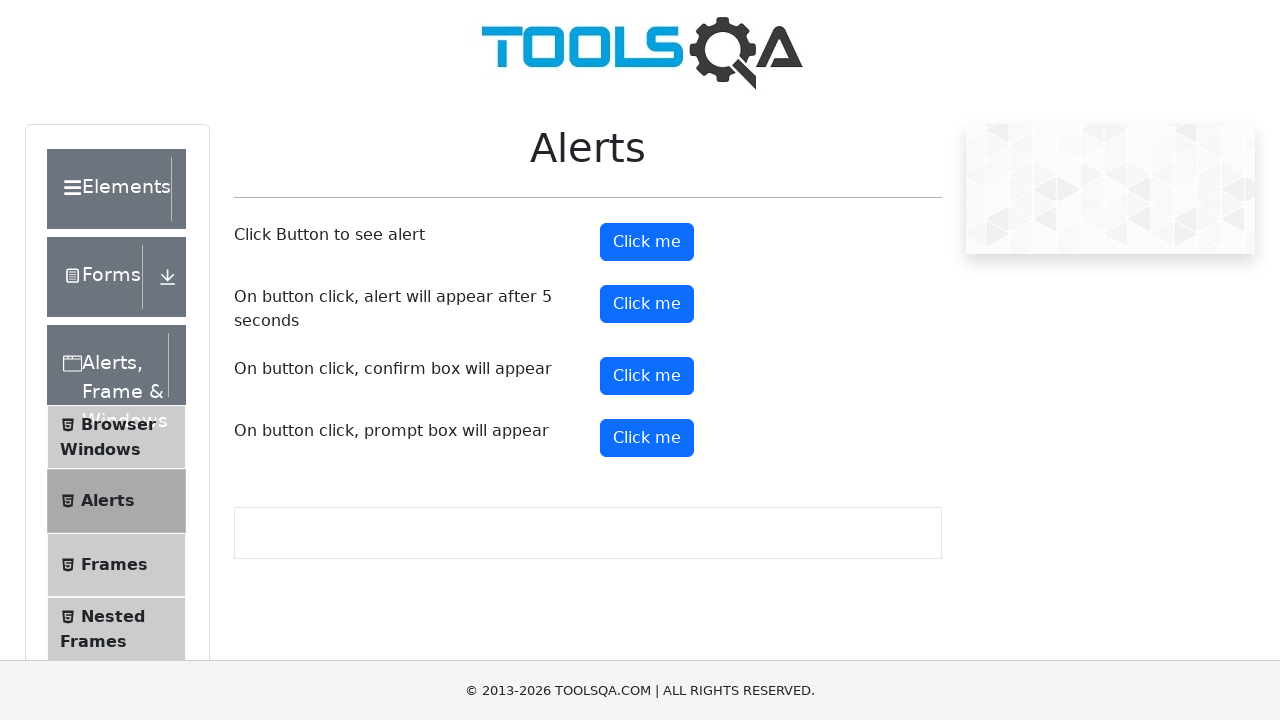

Set up dialog handler to accept all alerts
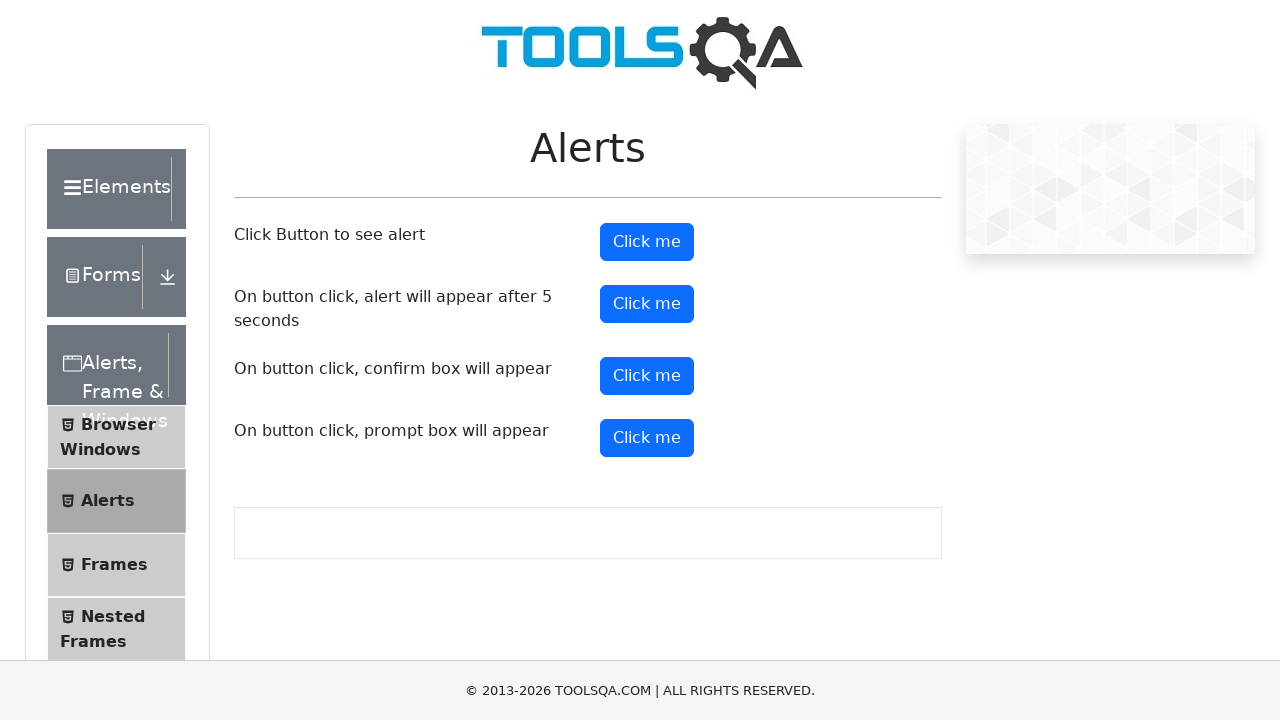

Clicked the alert button to trigger JavaScript alert at (647, 242) on #alertButton
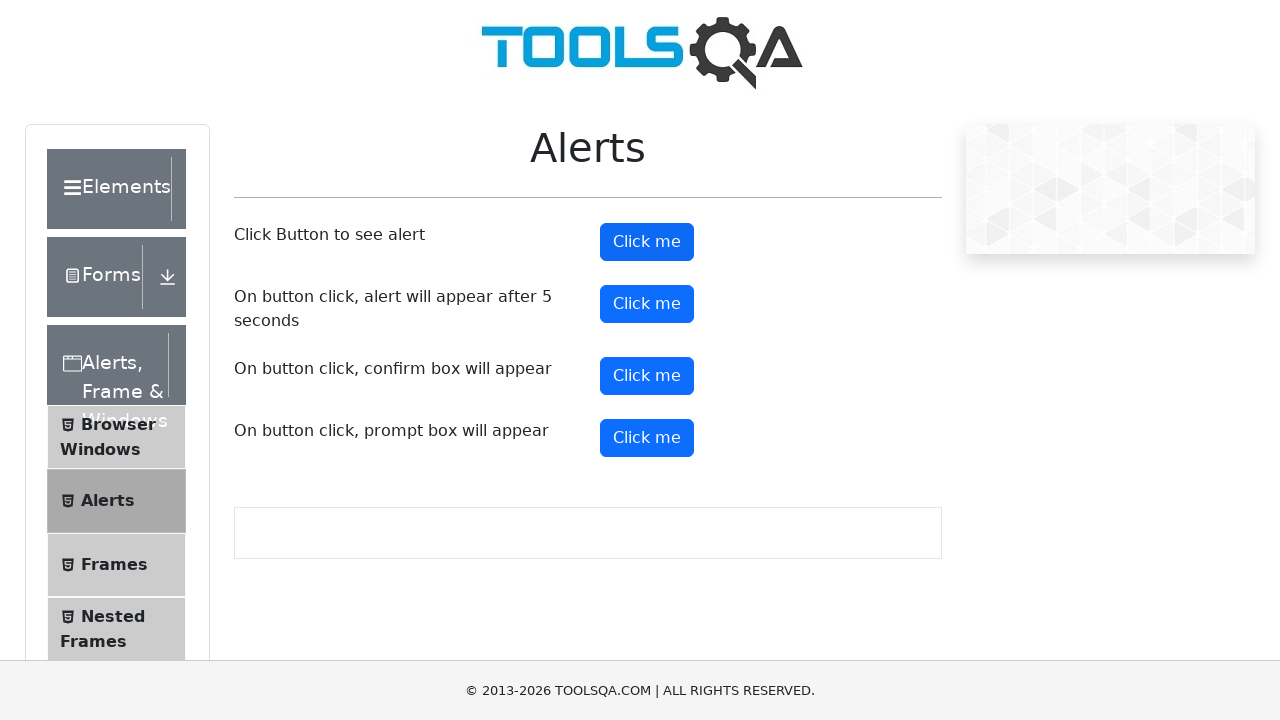

Waited for alert to be handled and dismissed
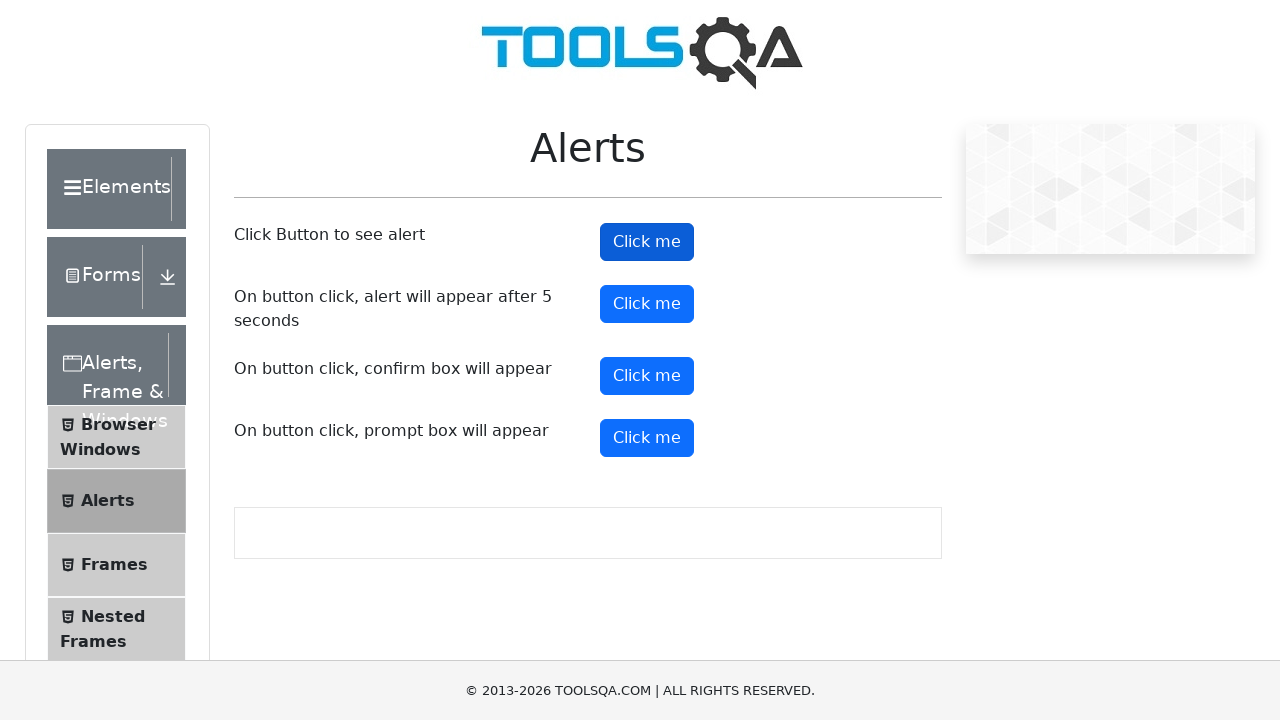

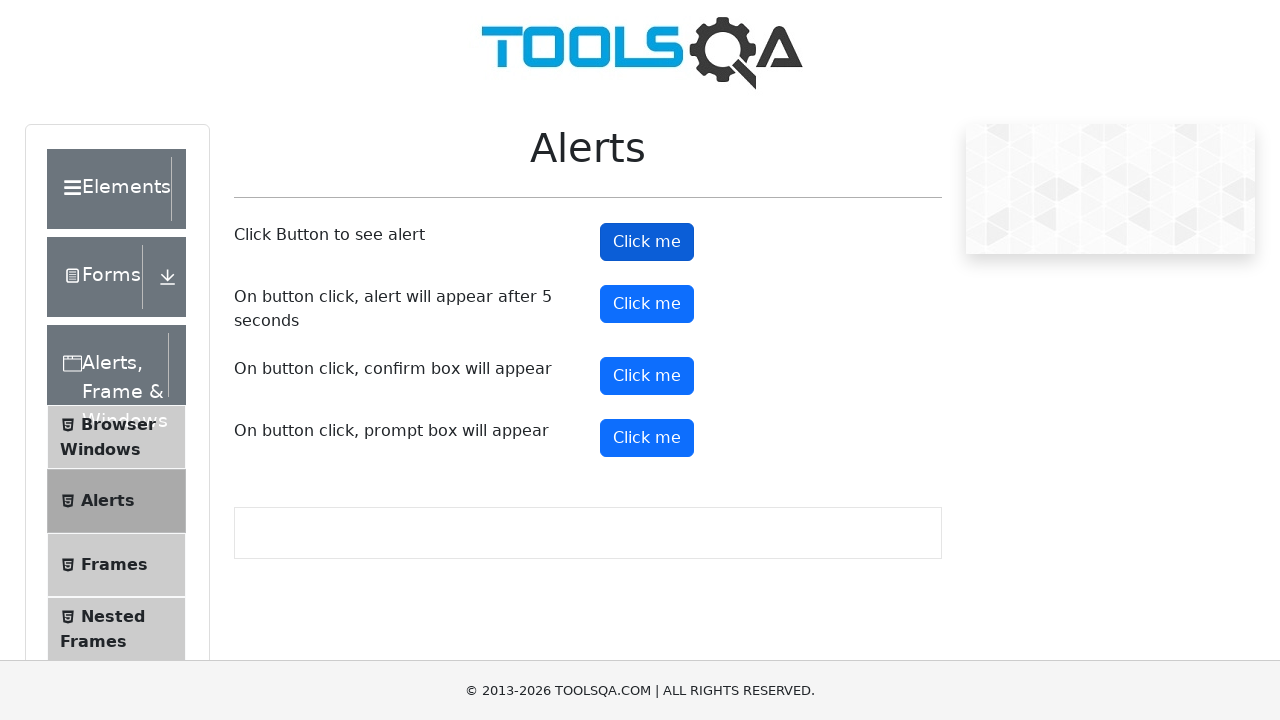